Tests text box form submission by entering a full name and verifying the output is displayed correctly

Starting URL: https://demoqa.com/text-box

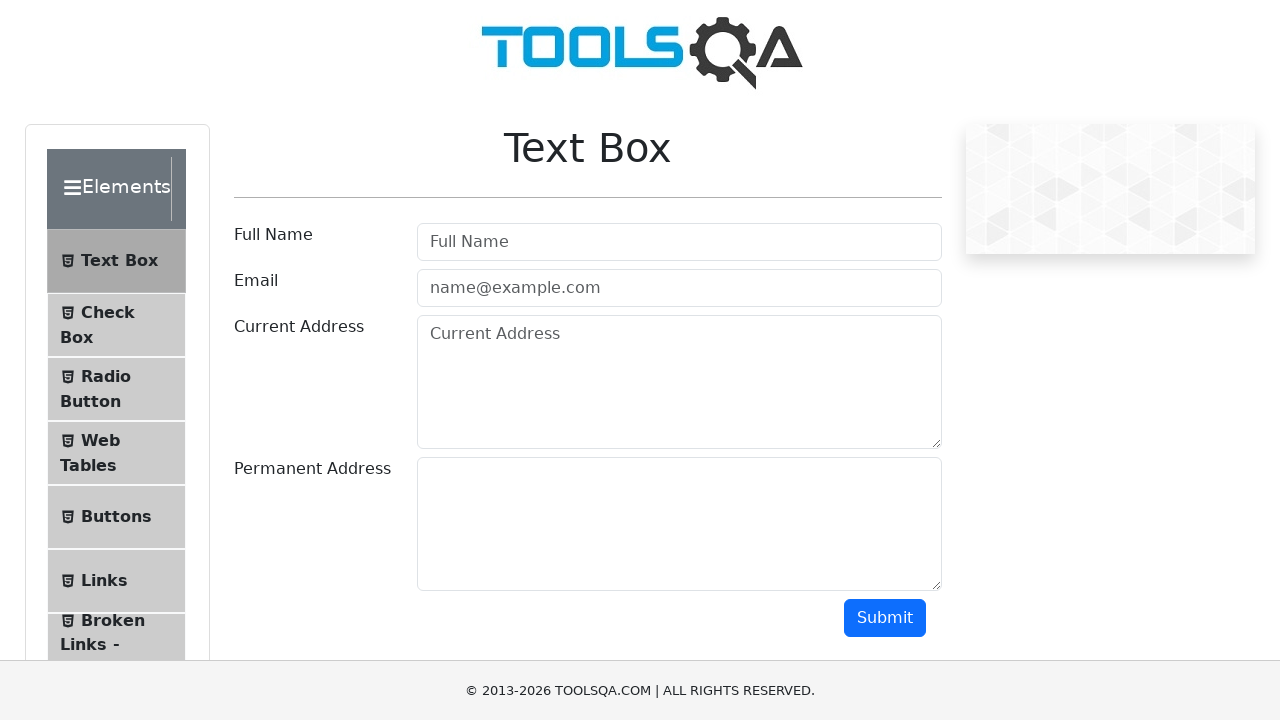

Filled full name field with 'Doan demo automation' on #userName
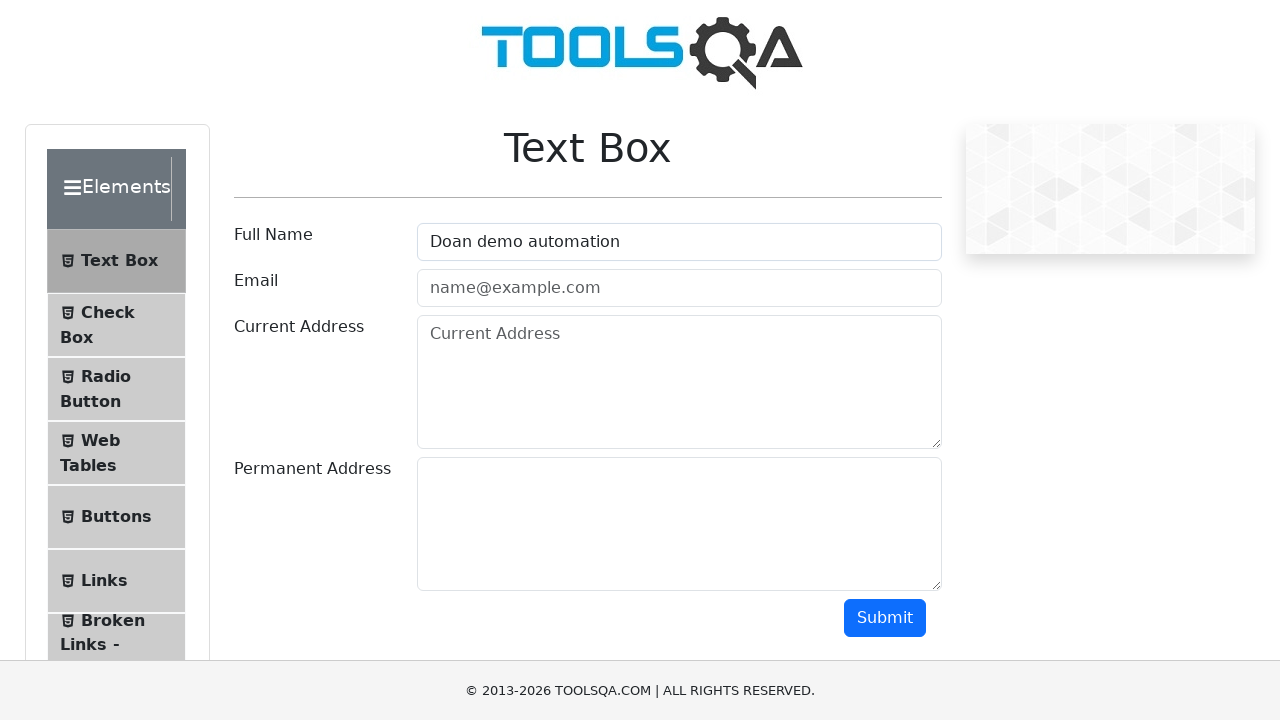

Located submit button
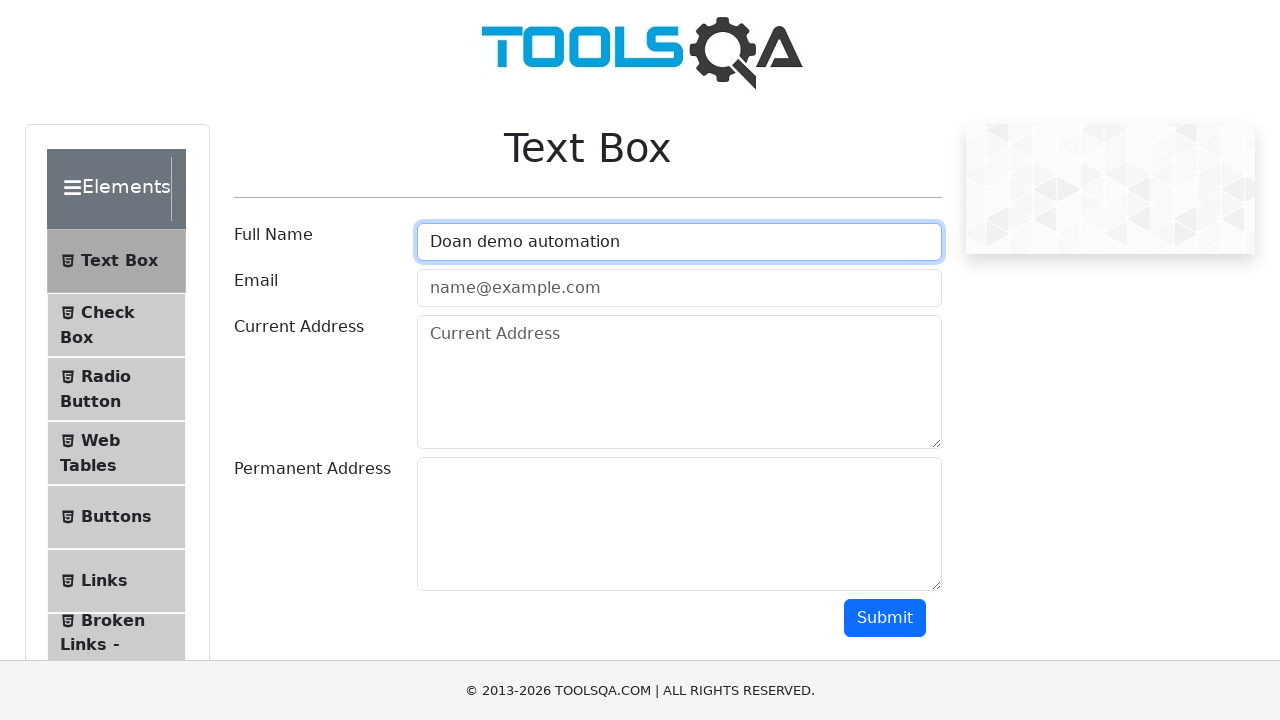

Scrolled submit button into view
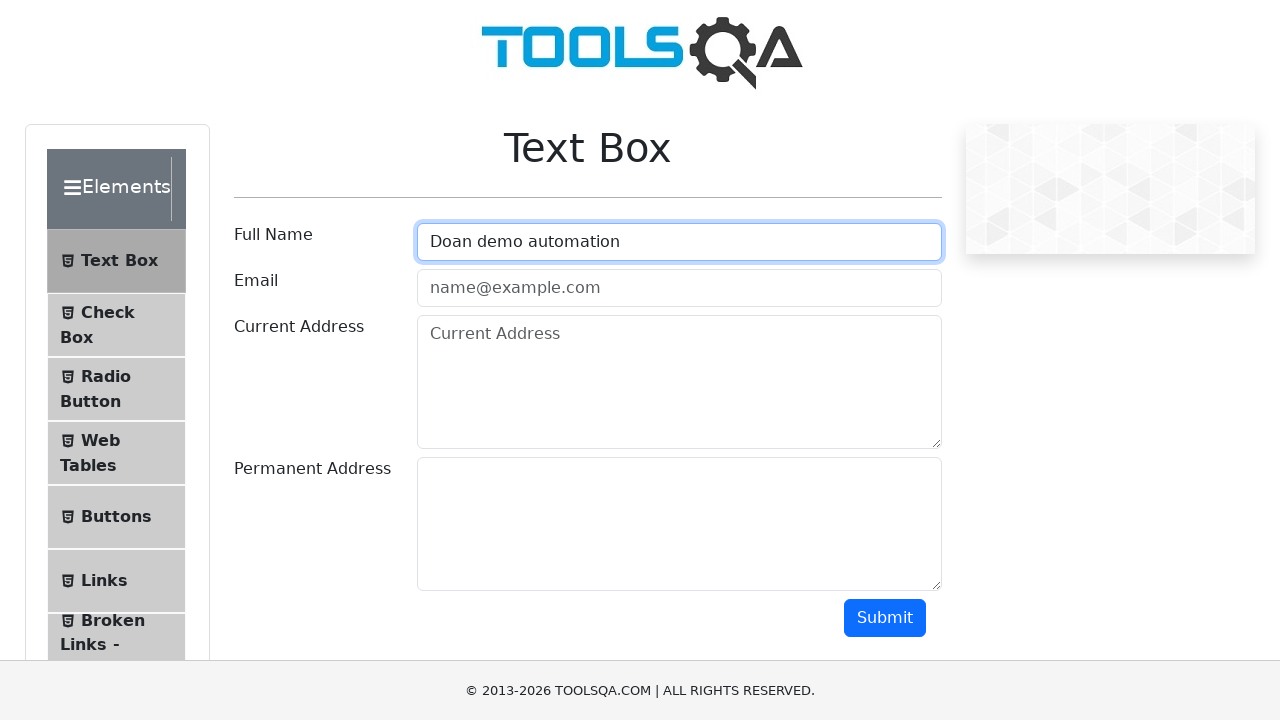

Clicked submit button at (885, 618) on #submit
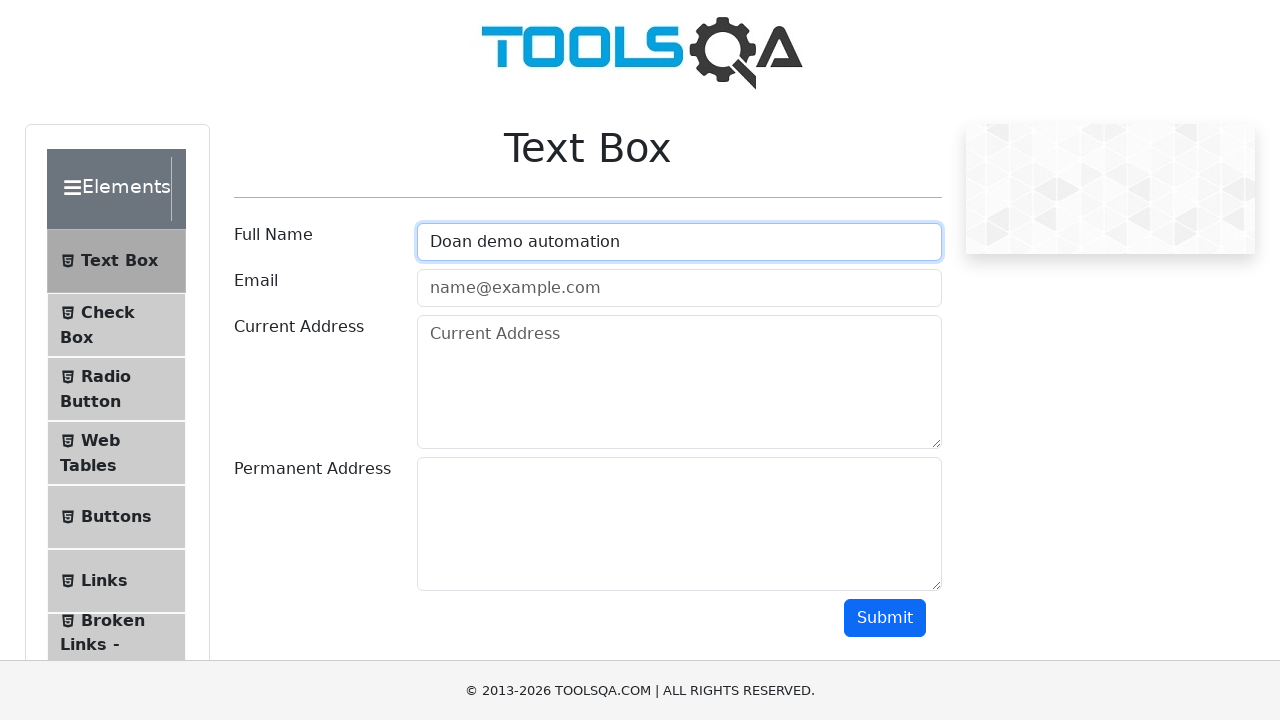

Output element appeared after form submission
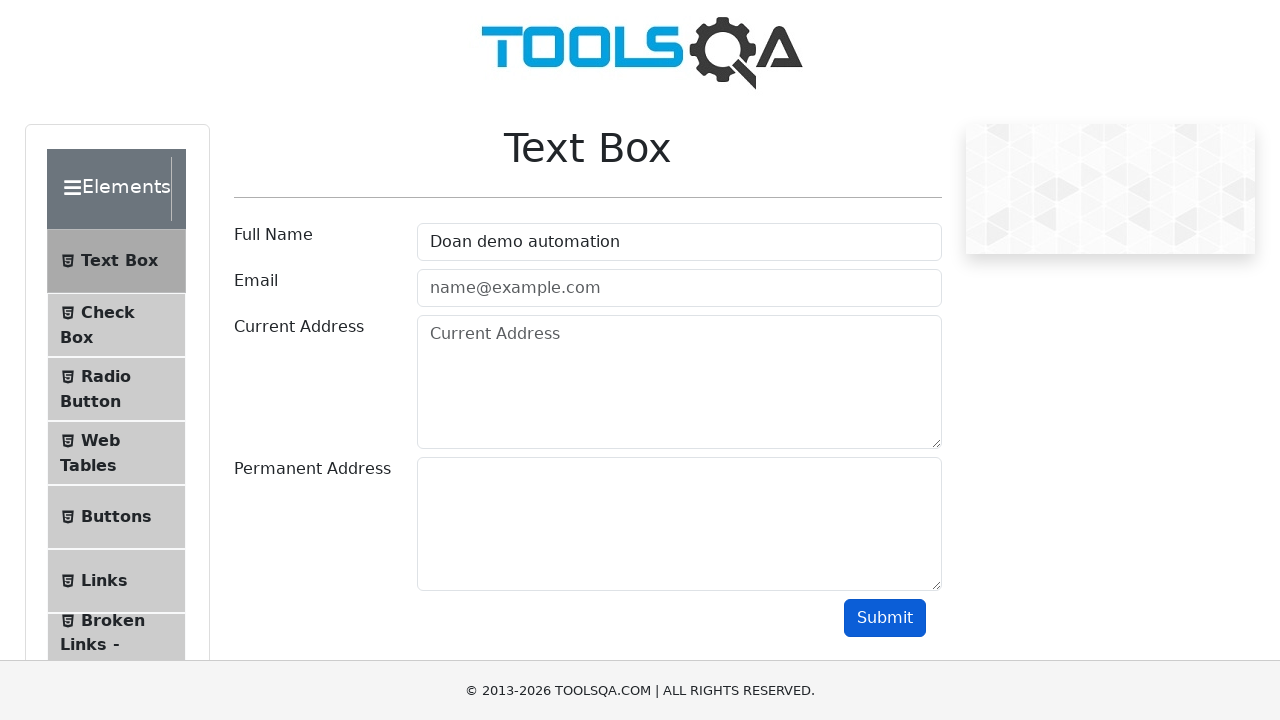

Located output name element
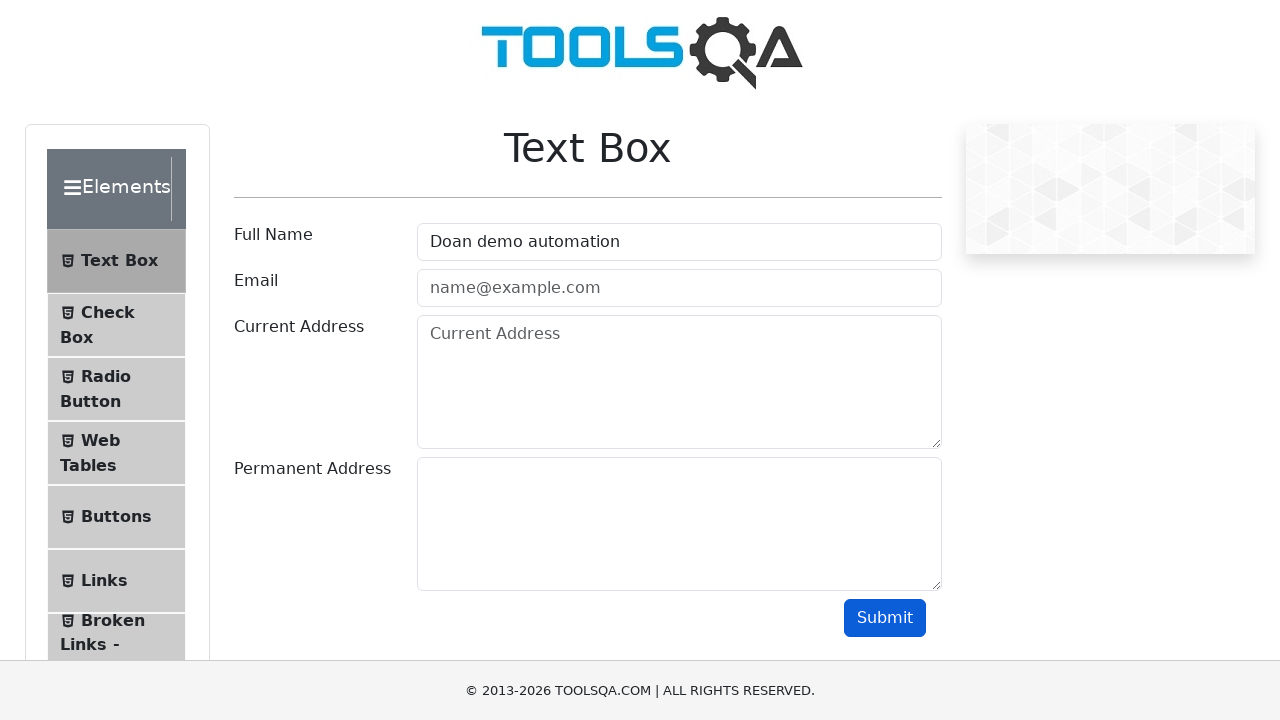

Verified full name 'Doan demo automation' is displayed in output
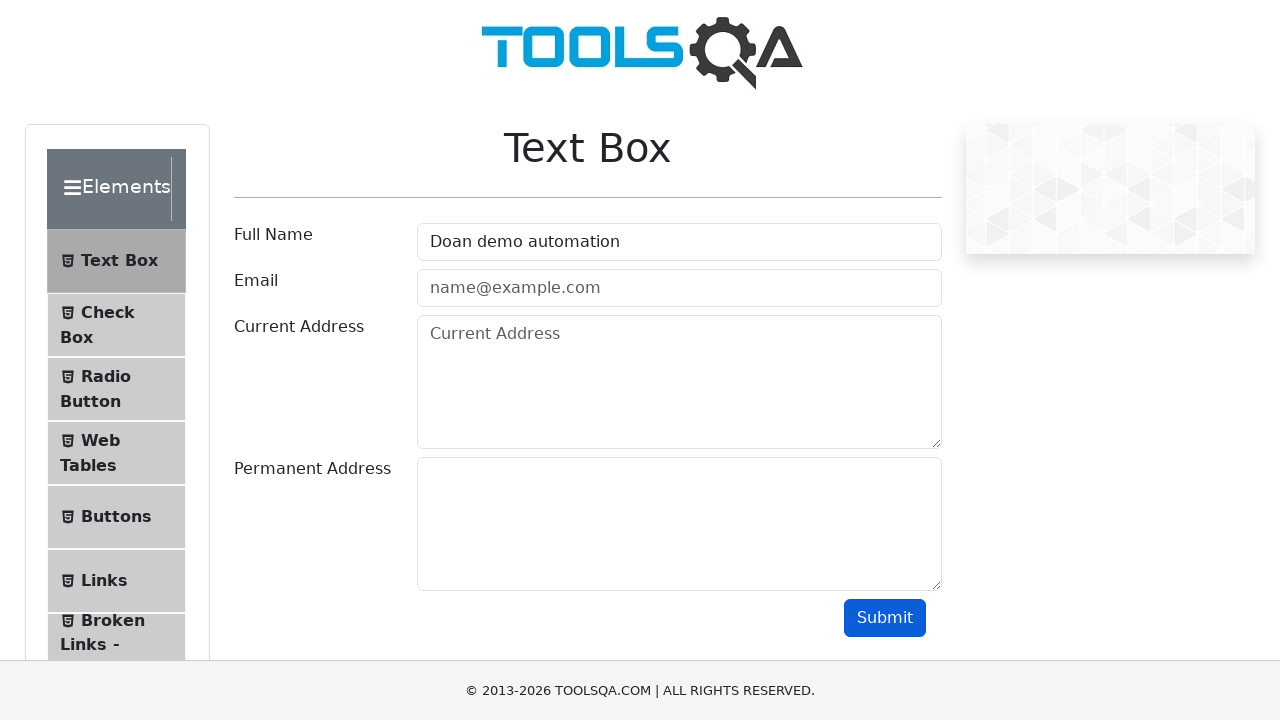

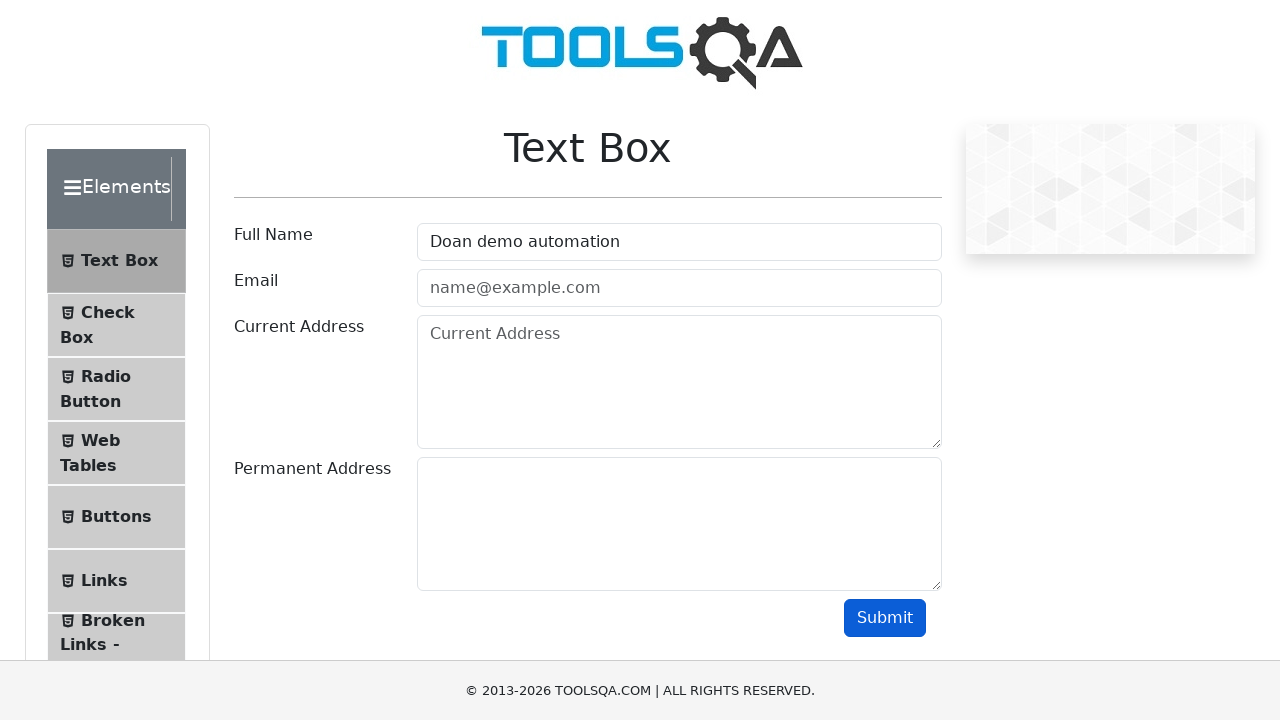